Tests JavaScript scrolling functionality by scrolling to the bottom of the page and then to a specific element

Starting URL: https://the-internet.herokuapp.com/

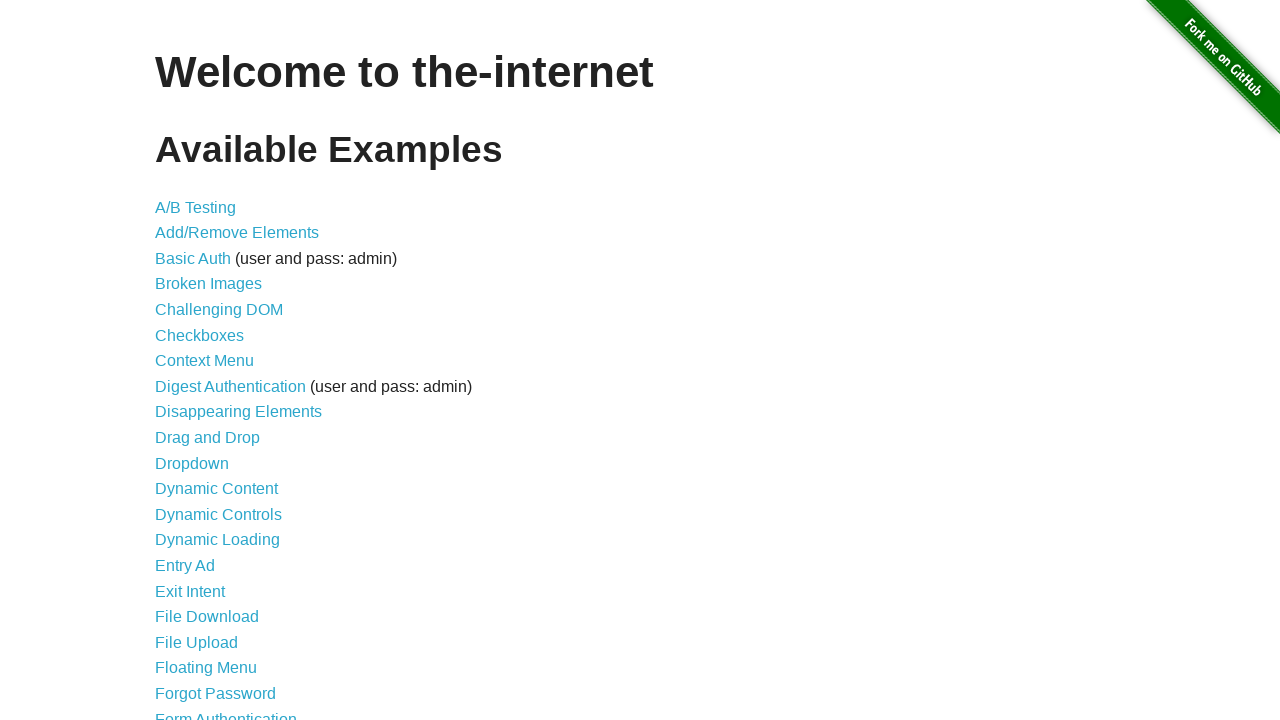

Scrolled to the bottom of the page using JavaScript
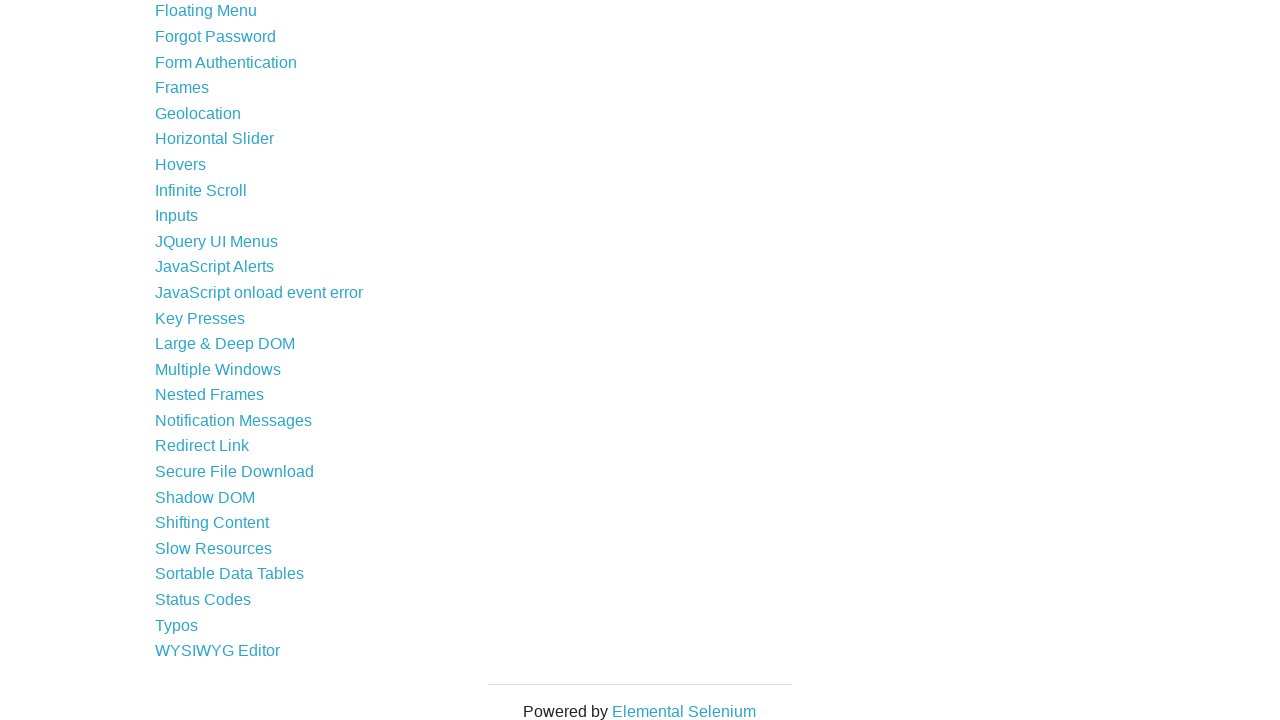

Located the disappearing_elements link element
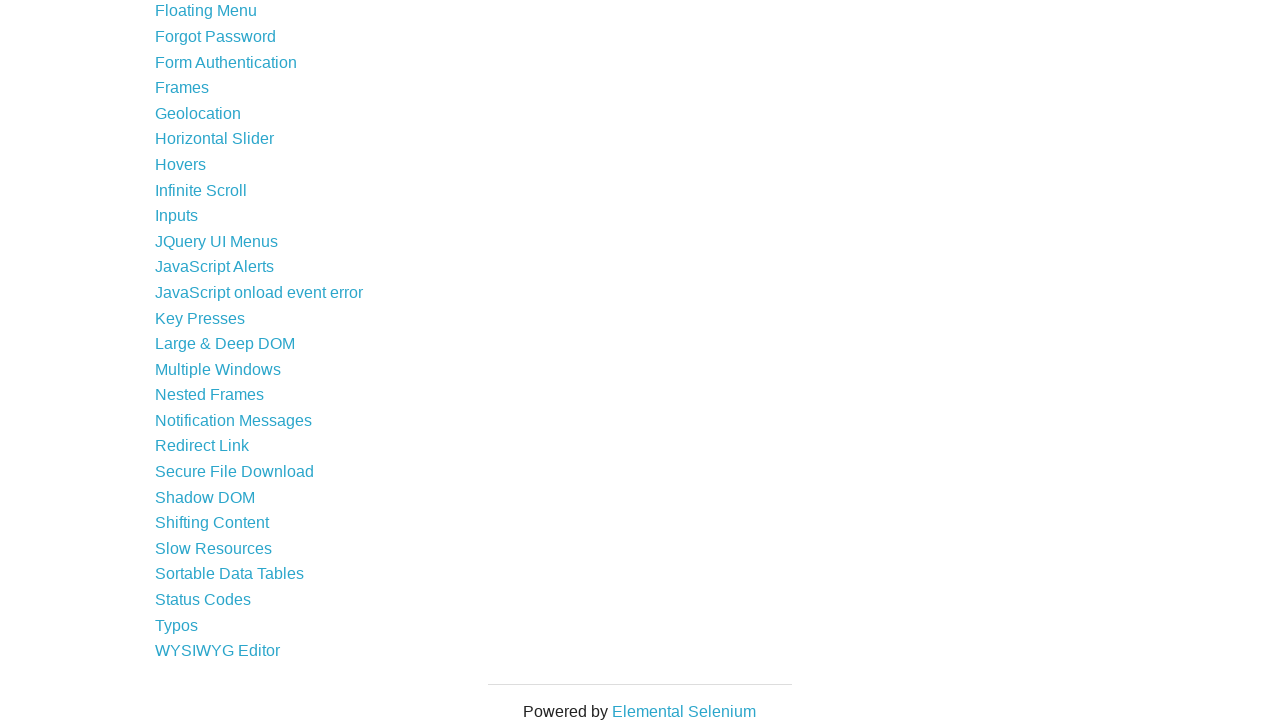

Scrolled to the disappearing_elements link element
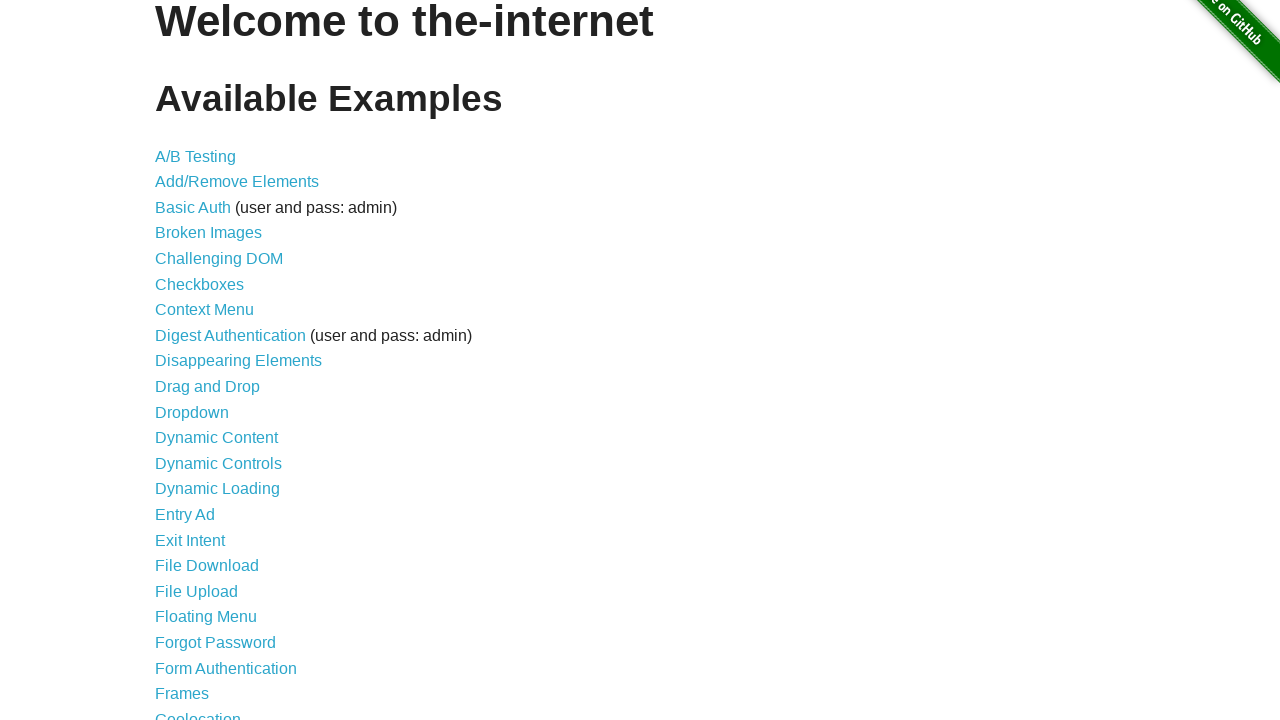

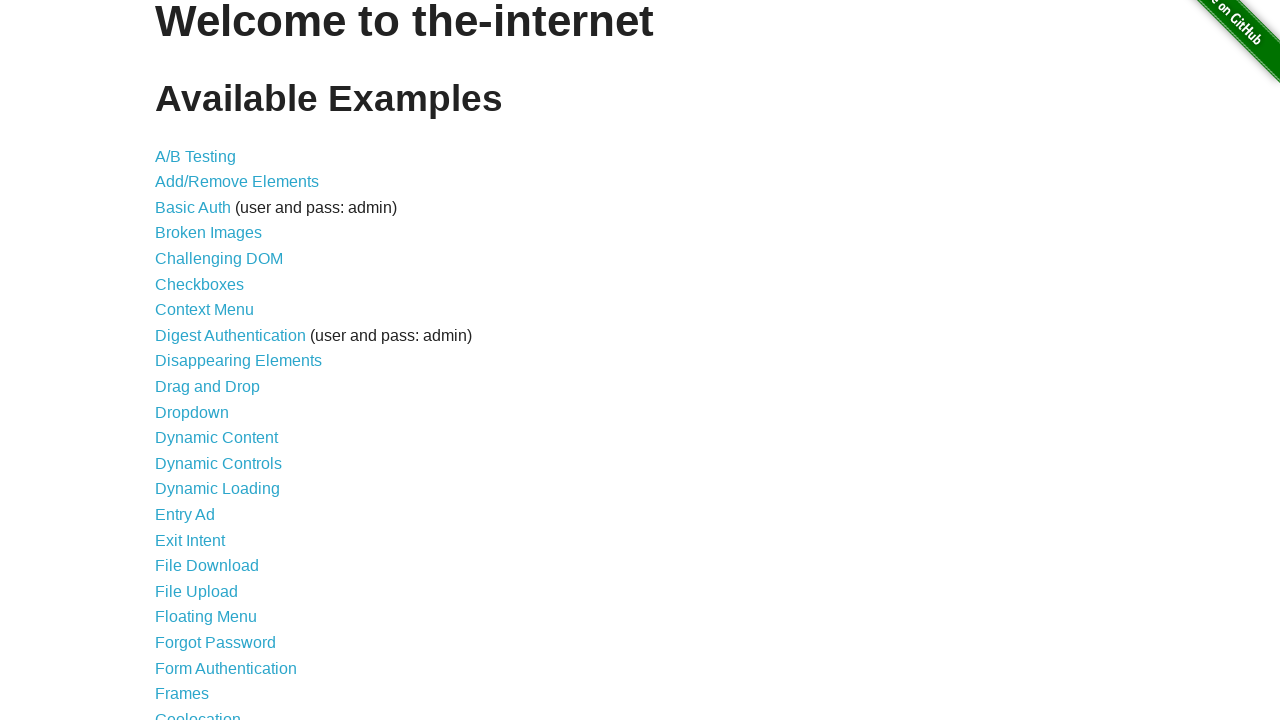